Tests dropdown selection by selecting each available option in the dropdown menu

Starting URL: https://the-internet.herokuapp.com/

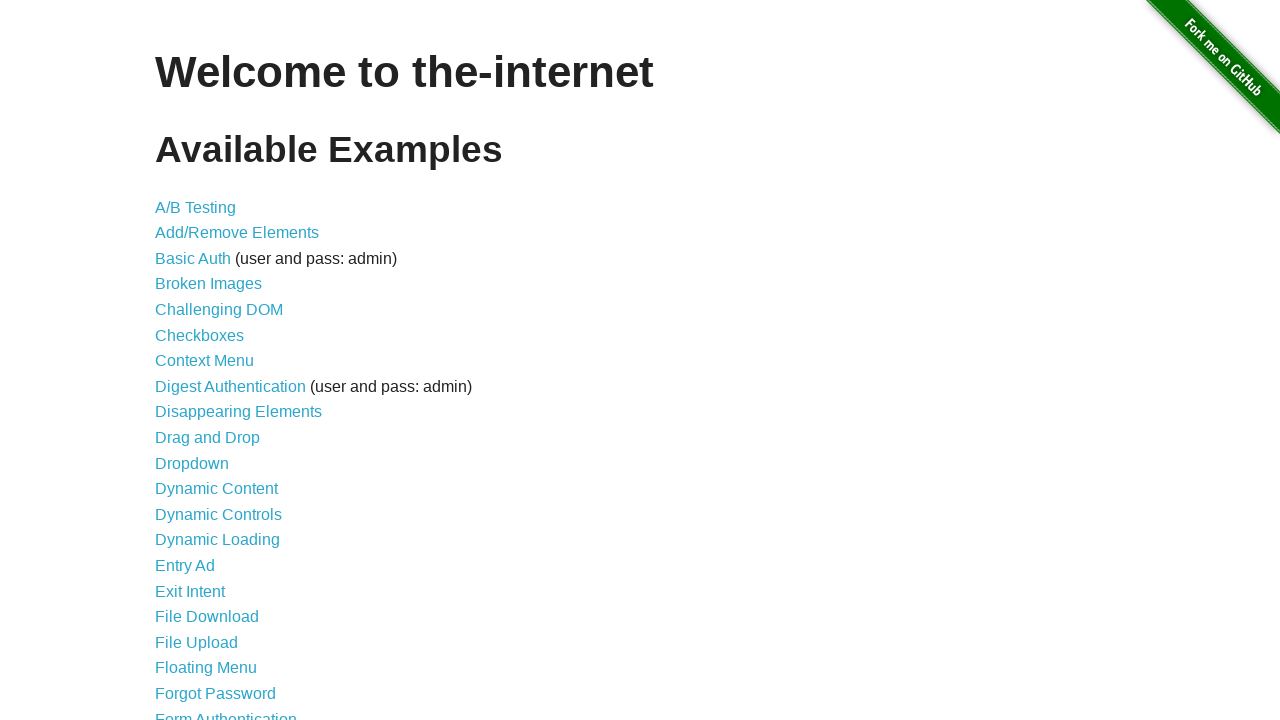

Navigated to dropdown test page
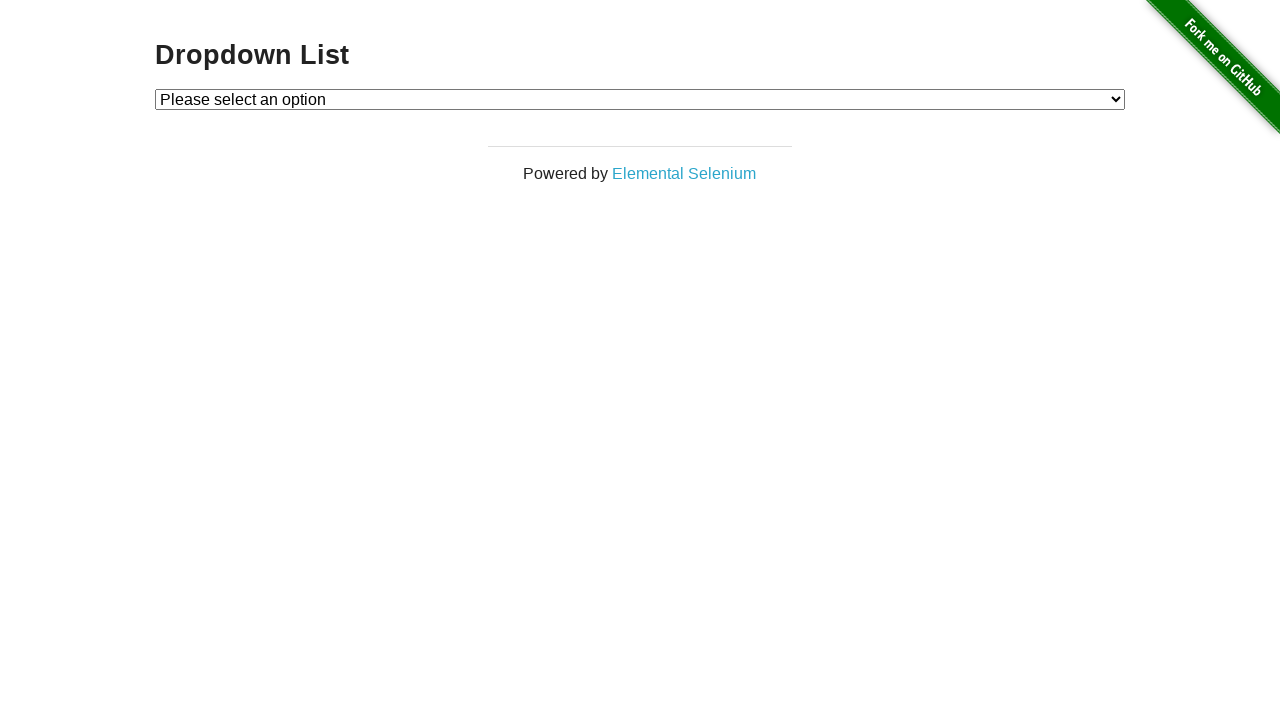

Selected Option 1 from dropdown menu on #dropdown
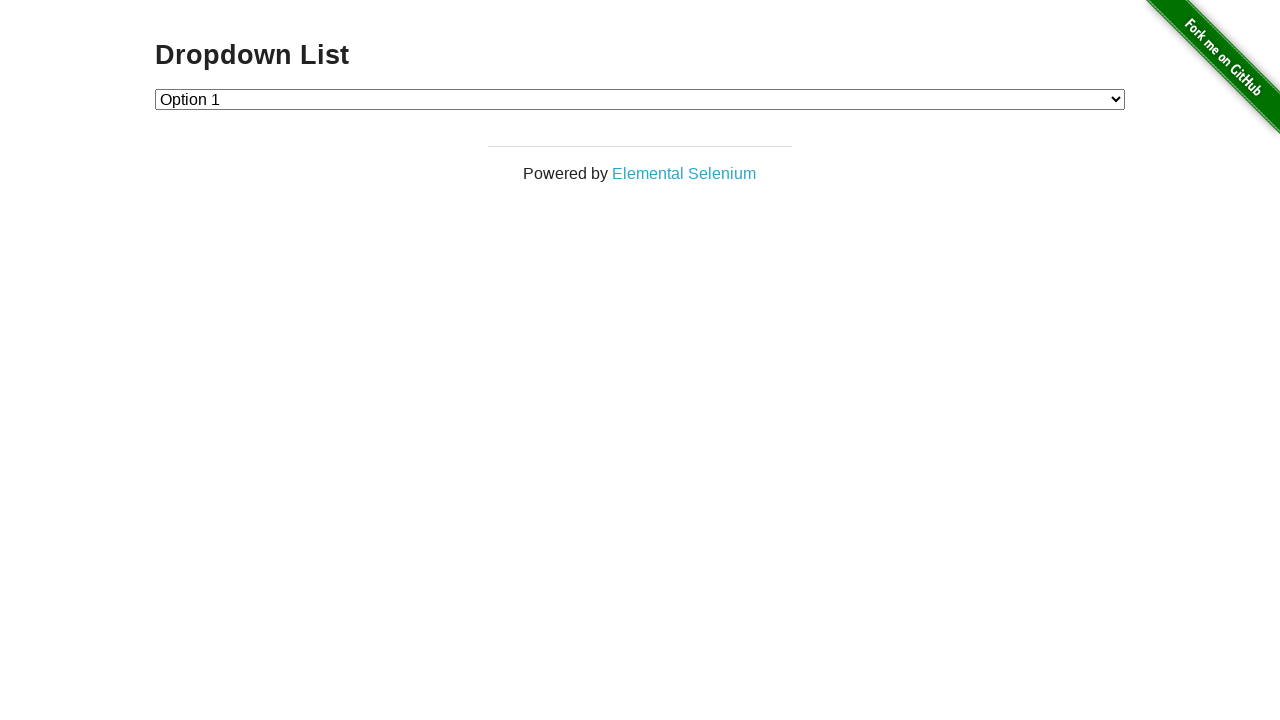

Selected Option 2 from dropdown menu on #dropdown
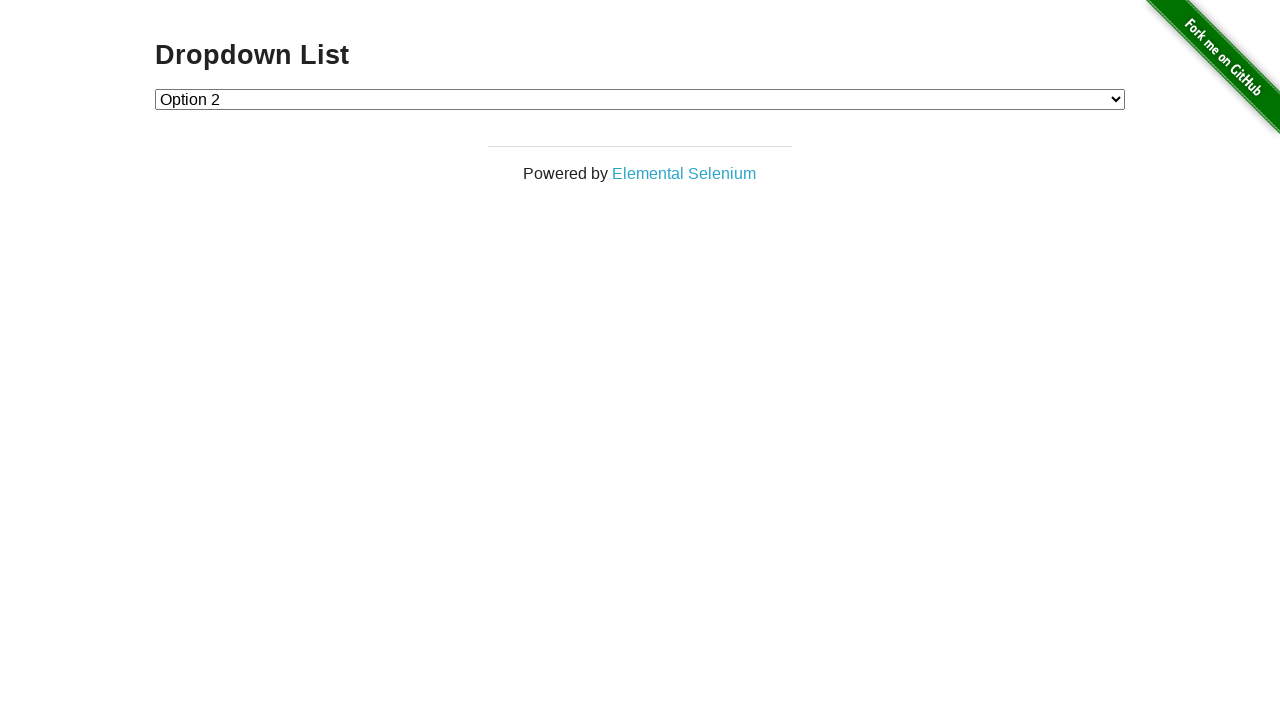

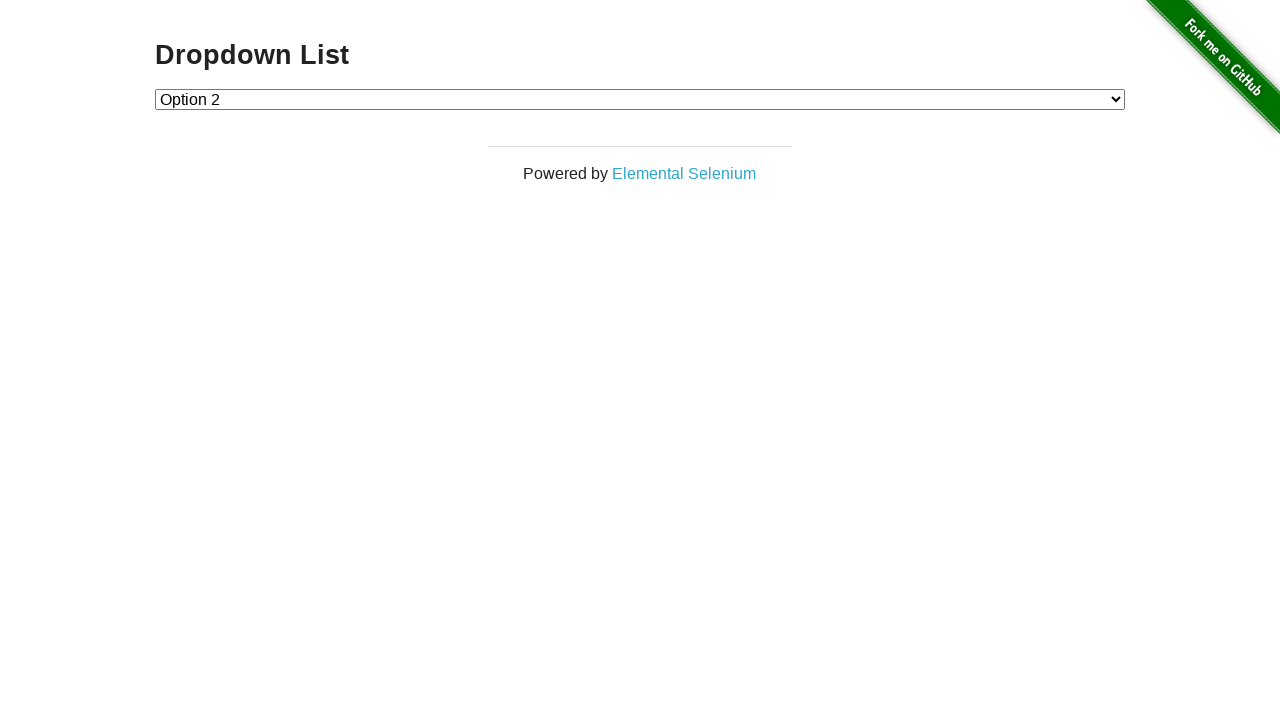